Tests fluent wait functionality by waiting for a countdown timer to reach a specific value

Starting URL: https://automationfc.github.io/fluent-wait/

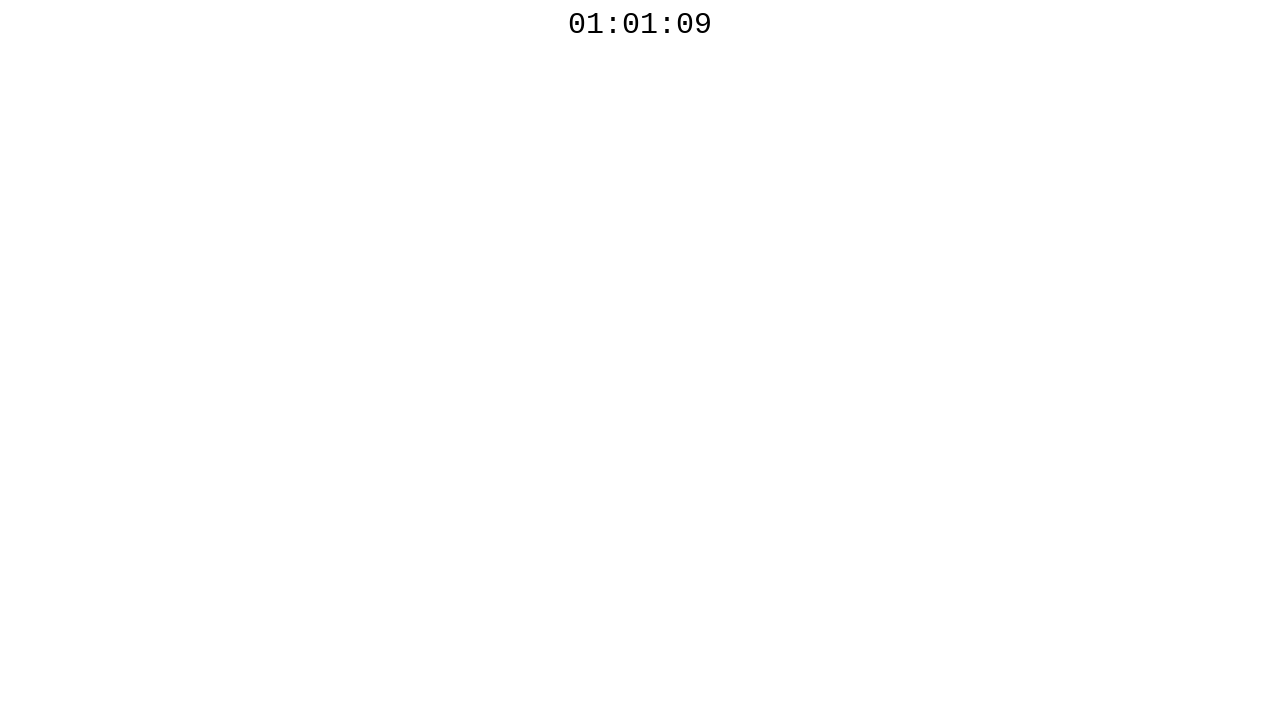

Countdown timer element became visible
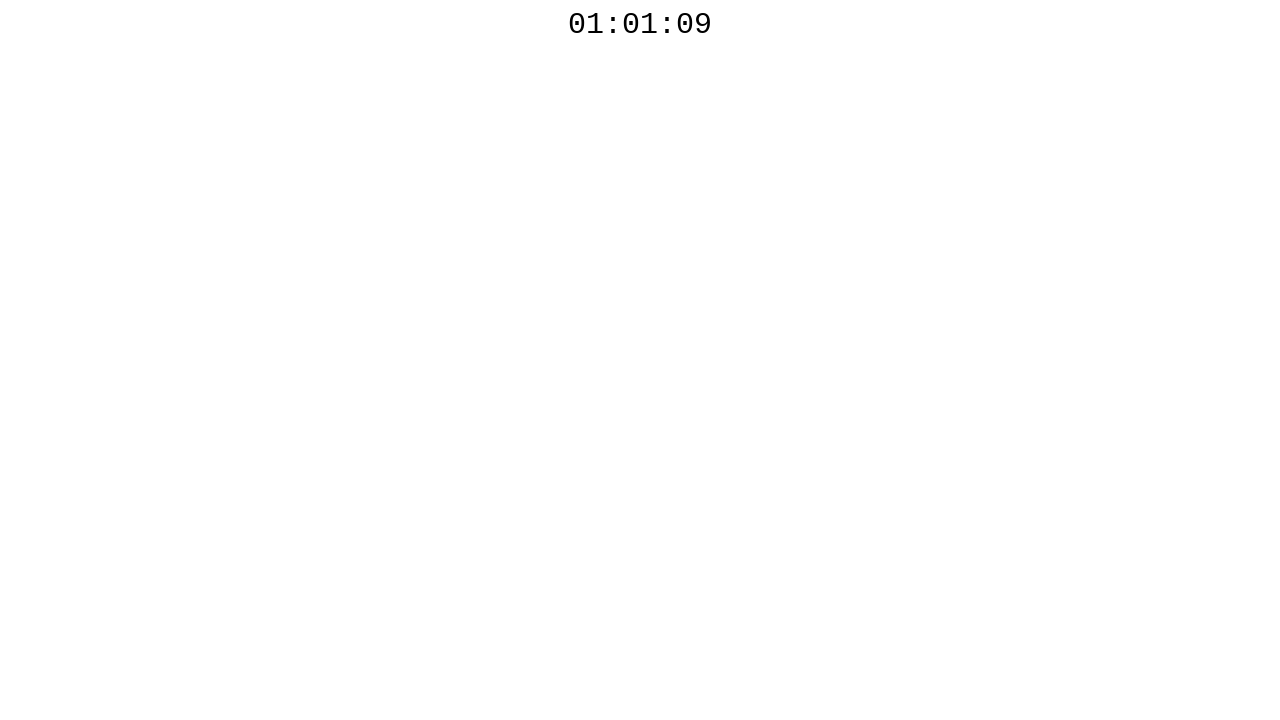

Countdown timer reached value ending with '02'
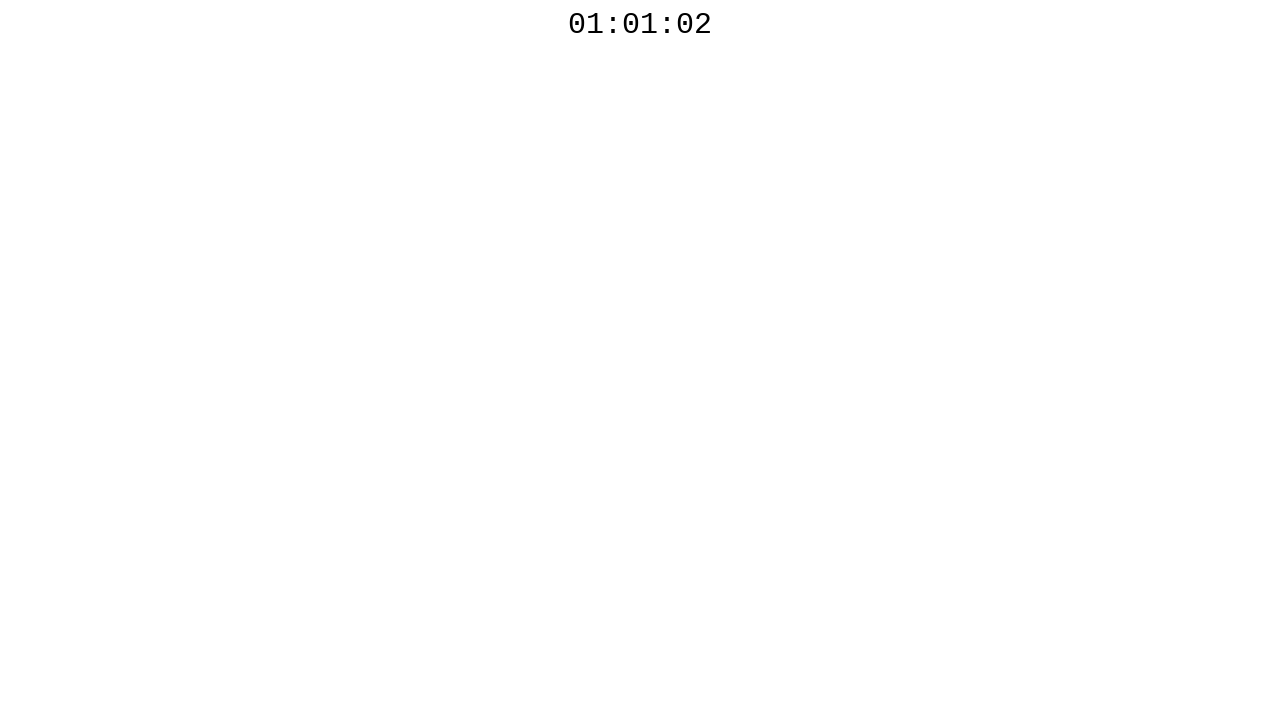

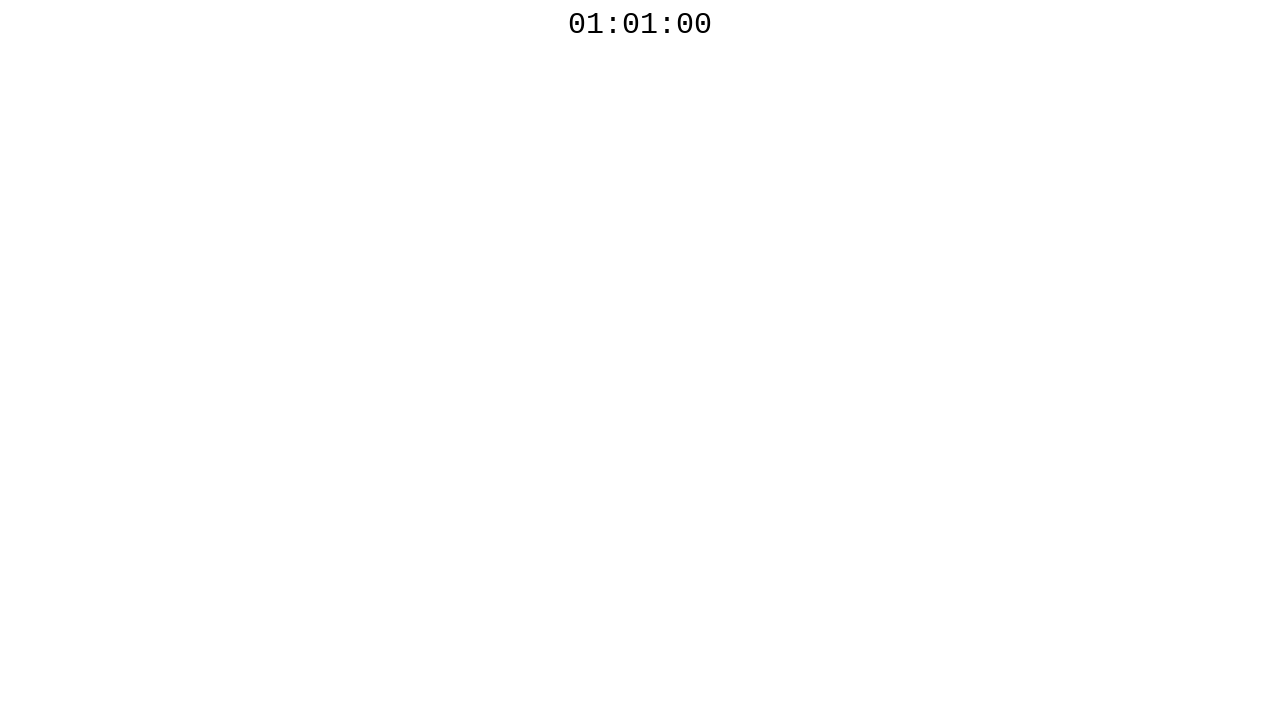